Tests working with multiple browser windows using a more explicit approach - stores original window reference, clicks to open new window, then switches between windows verifying titles

Starting URL: https://the-internet.herokuapp.com/windows

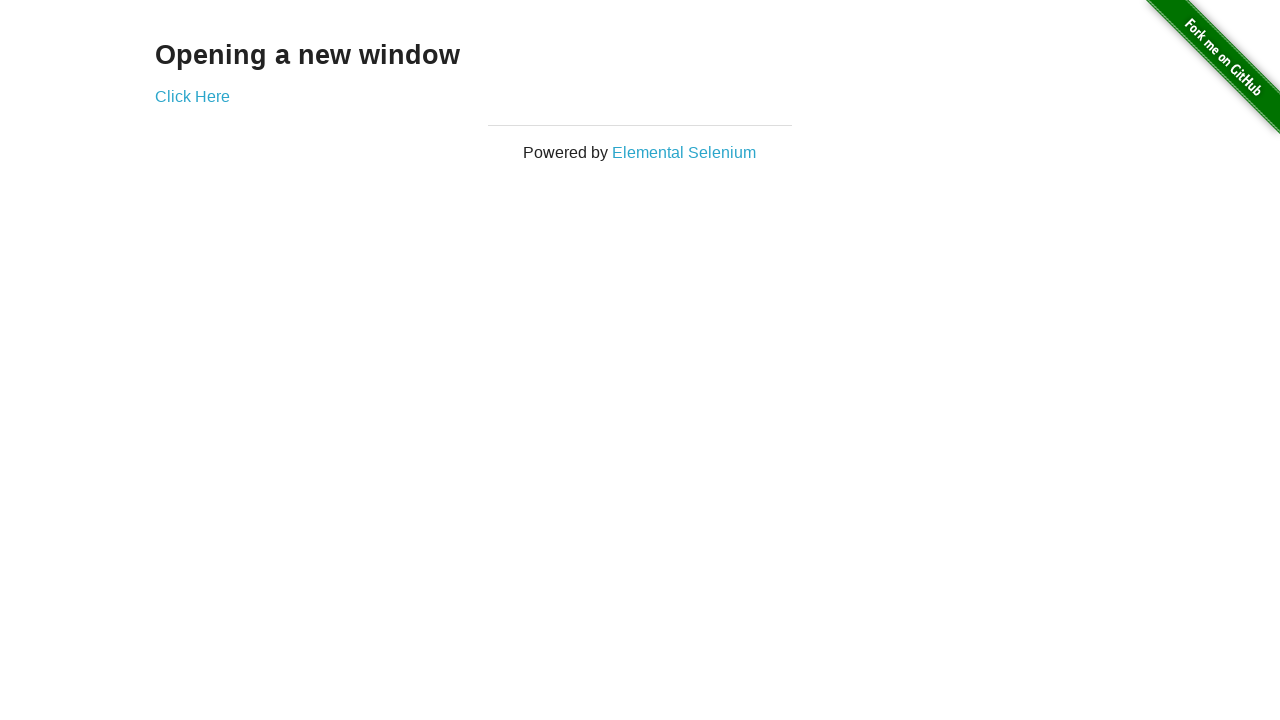

Navigated to multiple windows test page
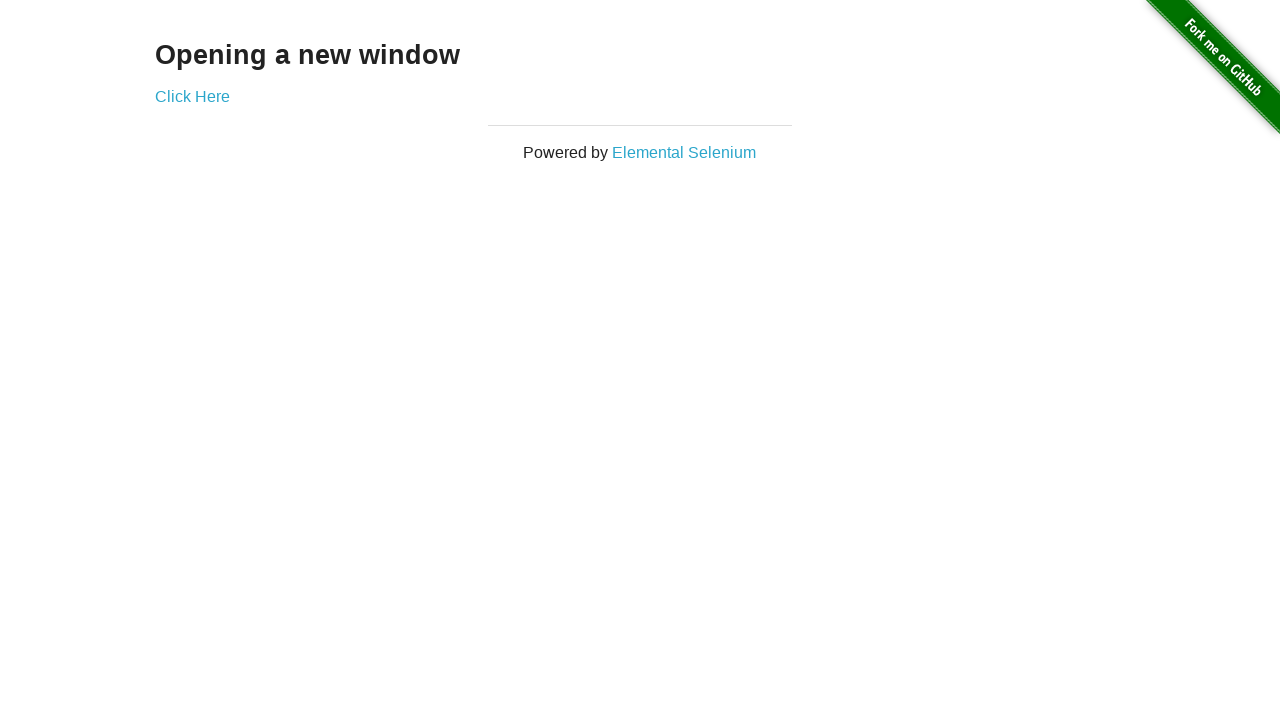

Stored reference to original window
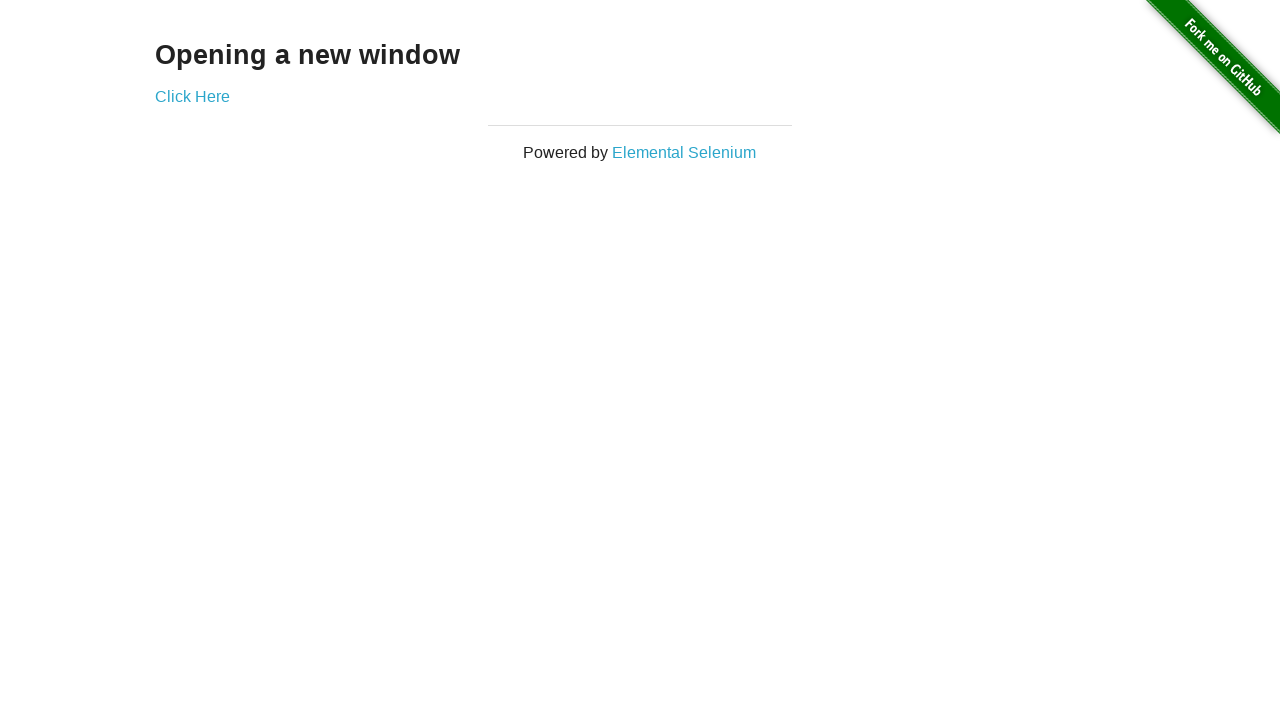

Clicked link to open new window at (192, 96) on .example a
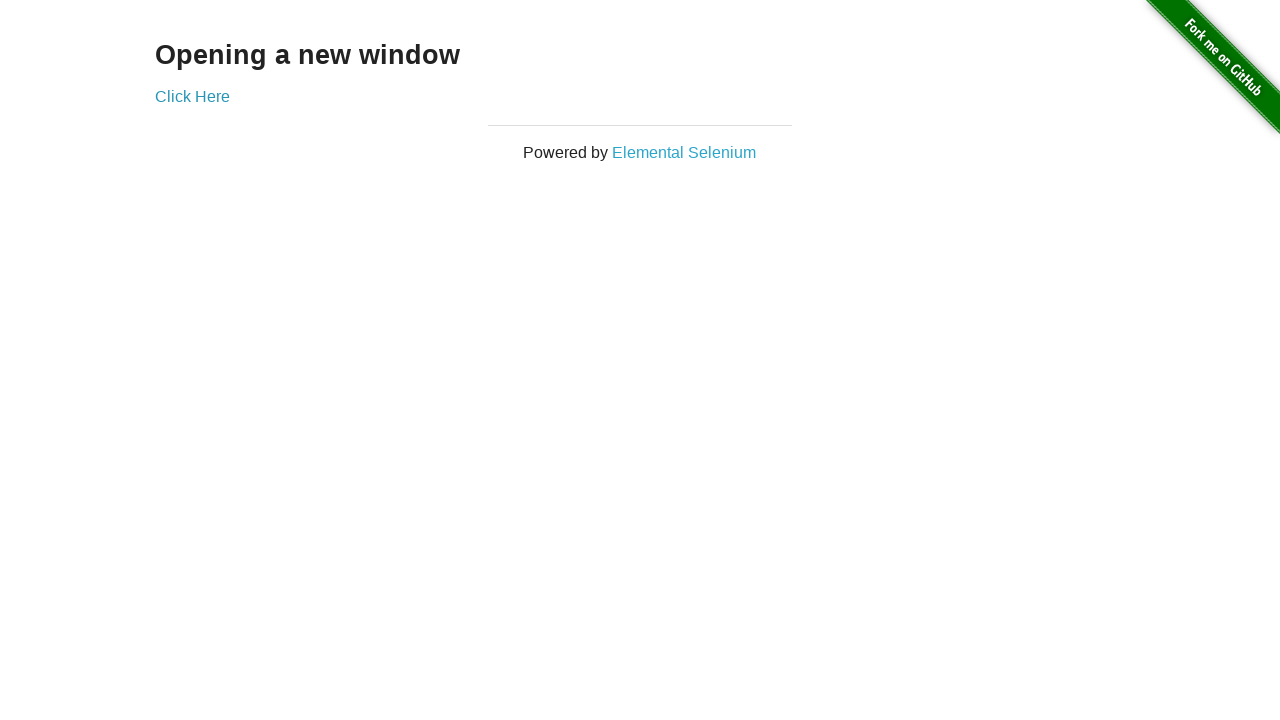

Captured reference to new window
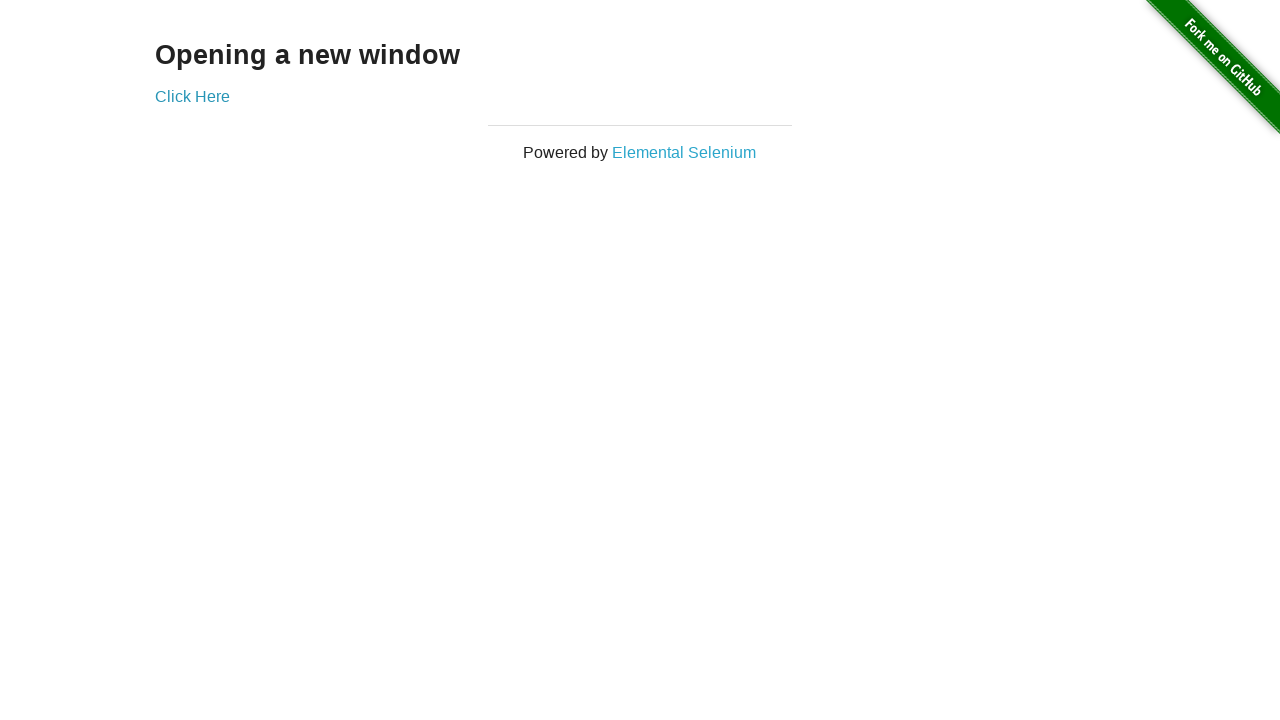

New page finished loading
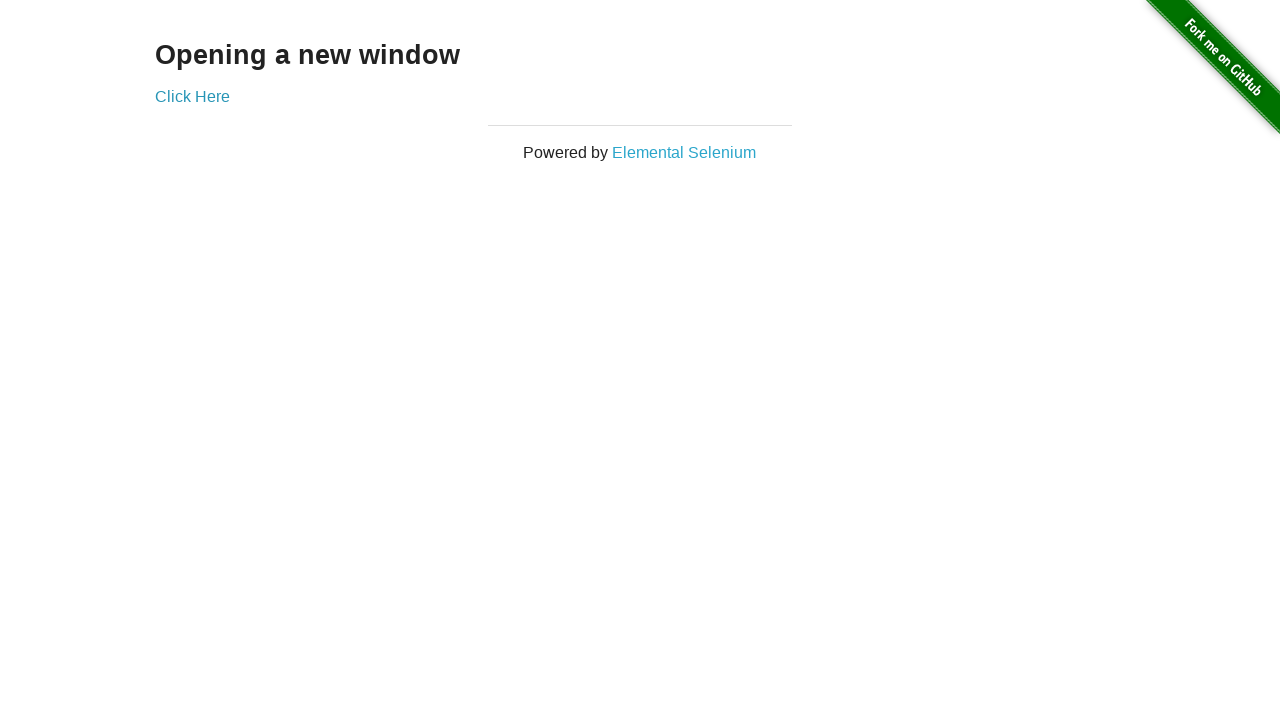

Verified original window title is 'The Internet'
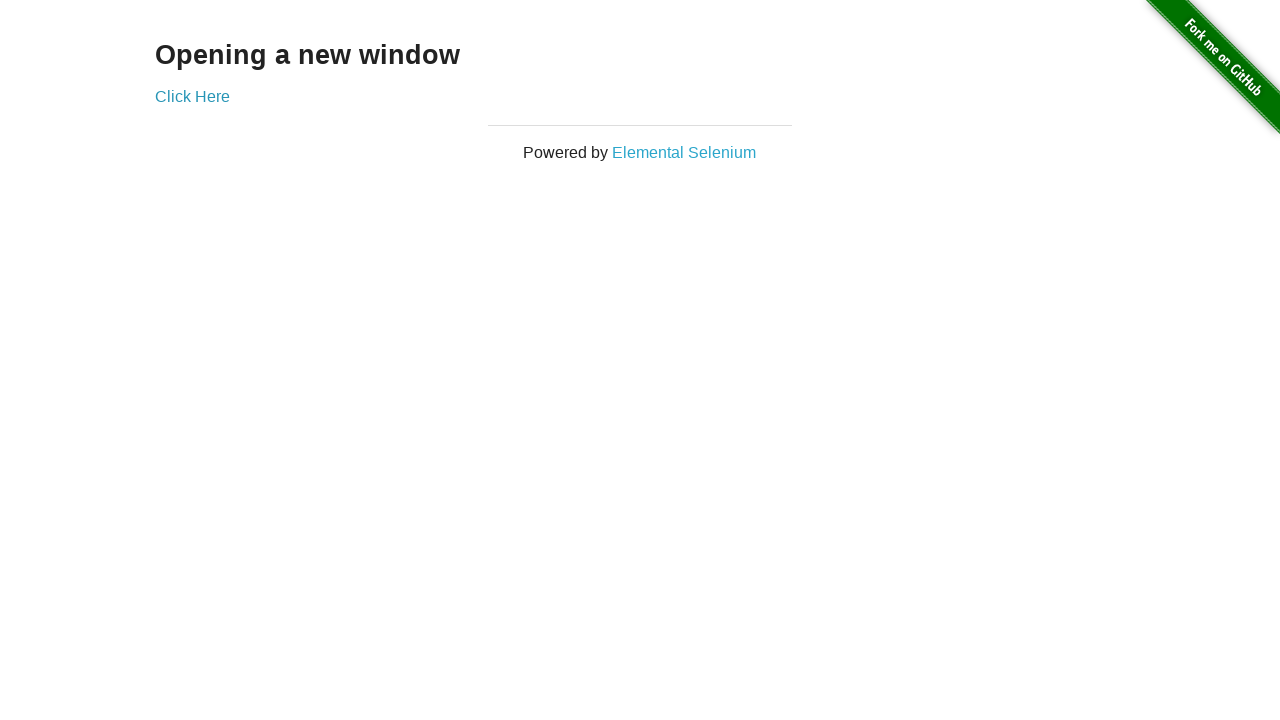

Waited for new window title to load
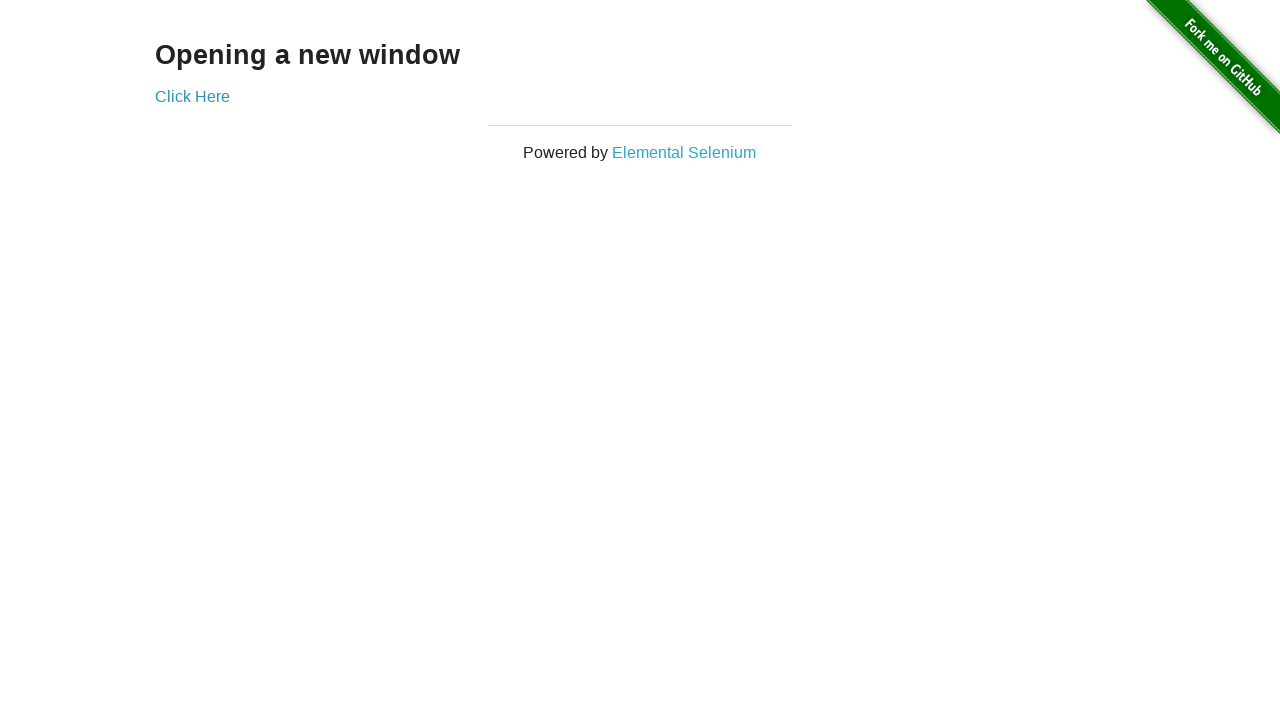

Verified new window title is 'New Window'
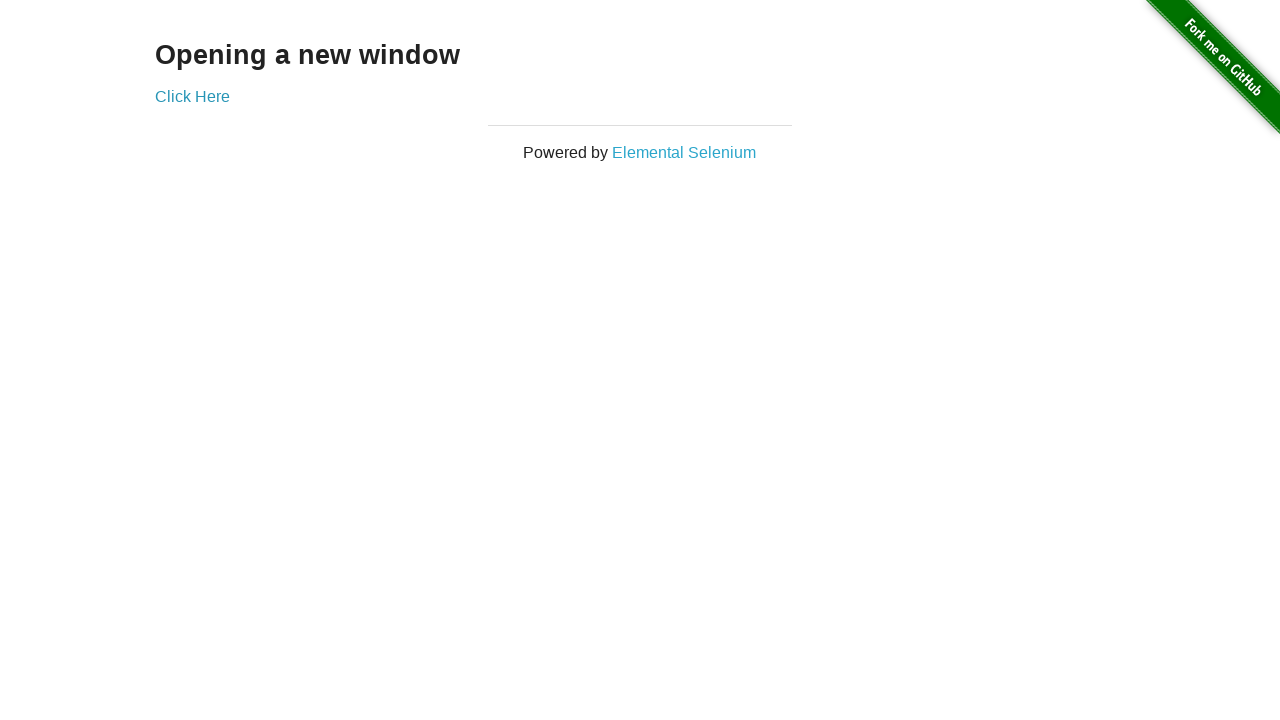

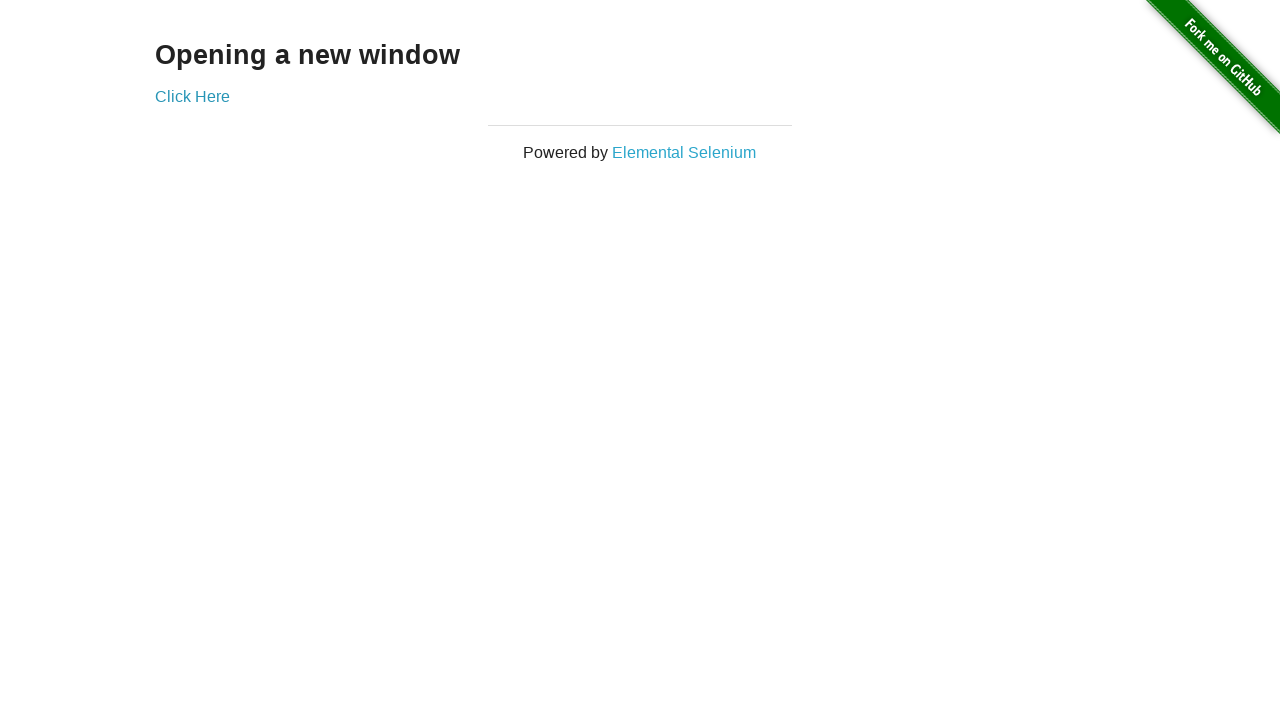